Clicks a button using ID selector and verifies the alert message

Starting URL: https://igorsmasc.github.io/botoes_atividade_selenium/

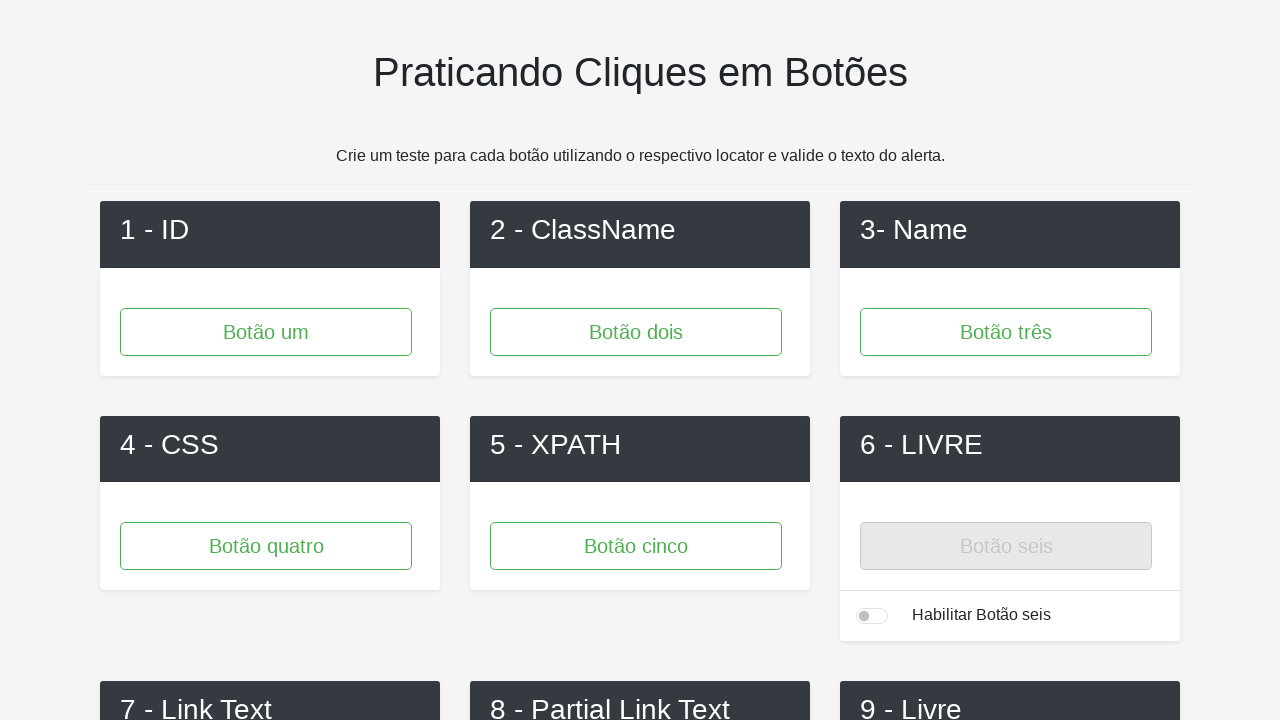

Clicked button with ID 'button1' at (266, 332) on #button1
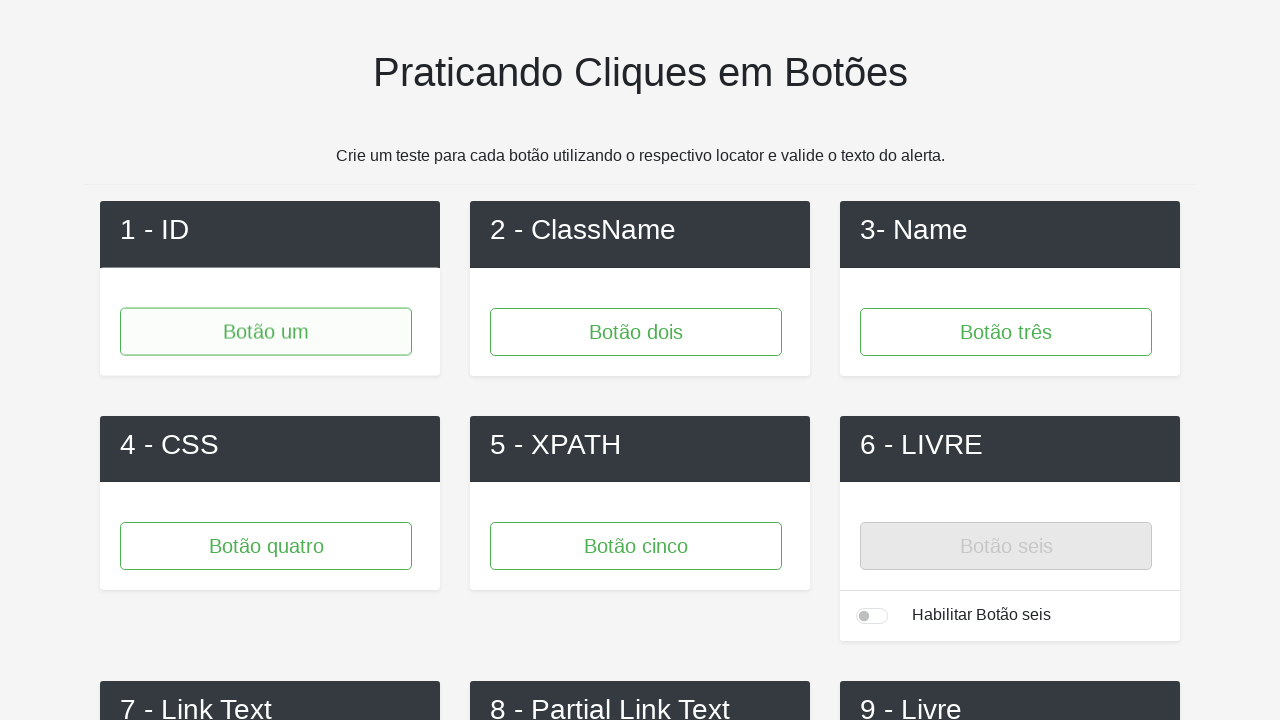

Alert dialog accepted
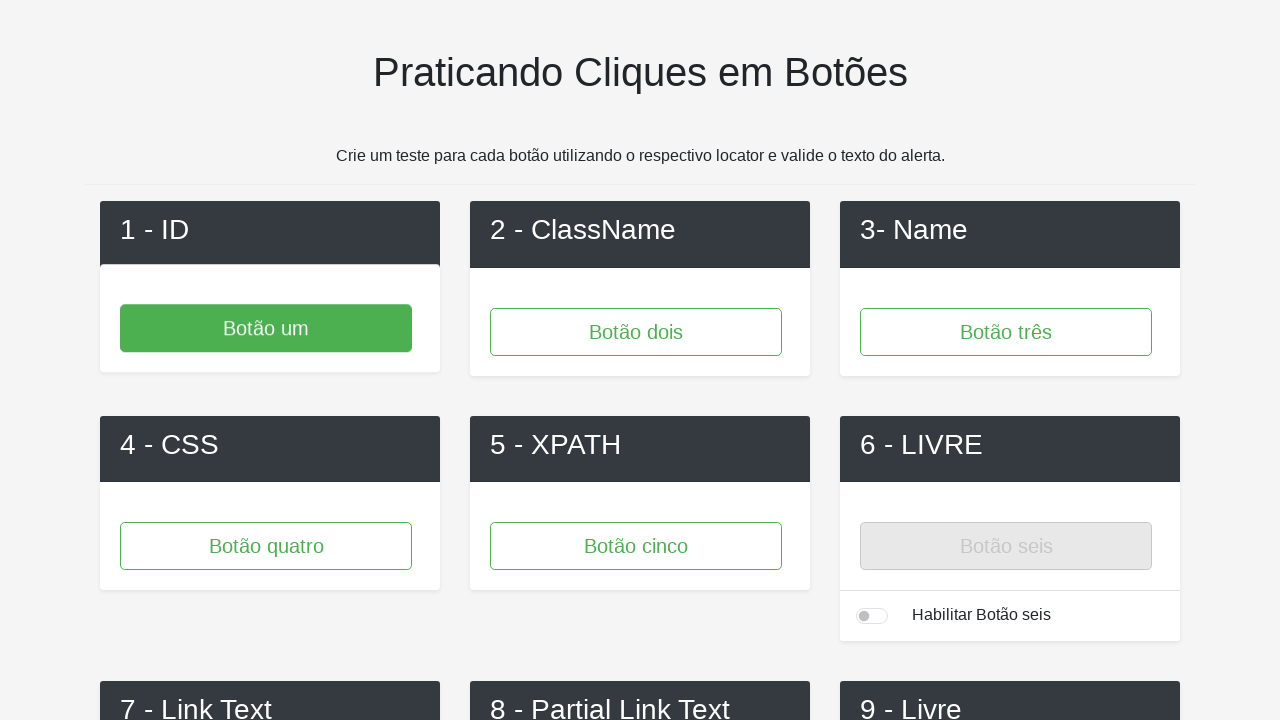

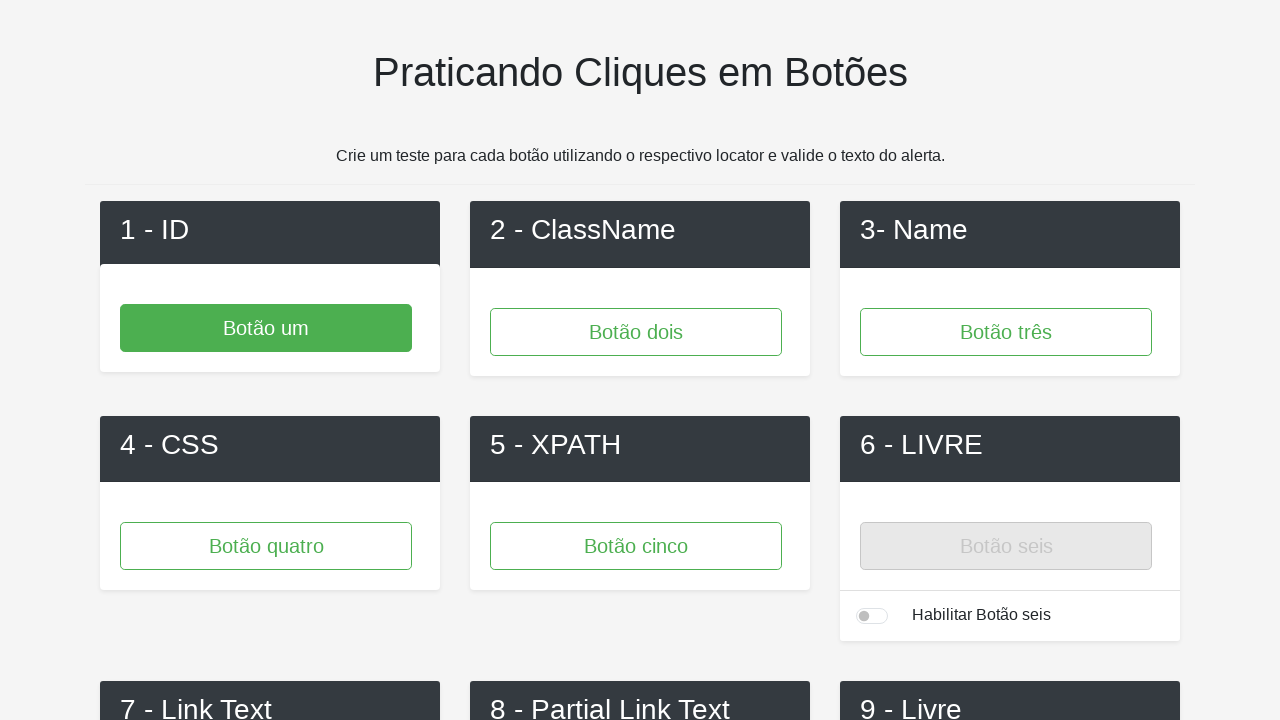